Tests JavaScript prompt popup handling by clicking a button to trigger a prompt, entering text, and accepting it

Starting URL: https://www.w3schools.com/js/tryit.asp?filename=tryjs_prompt

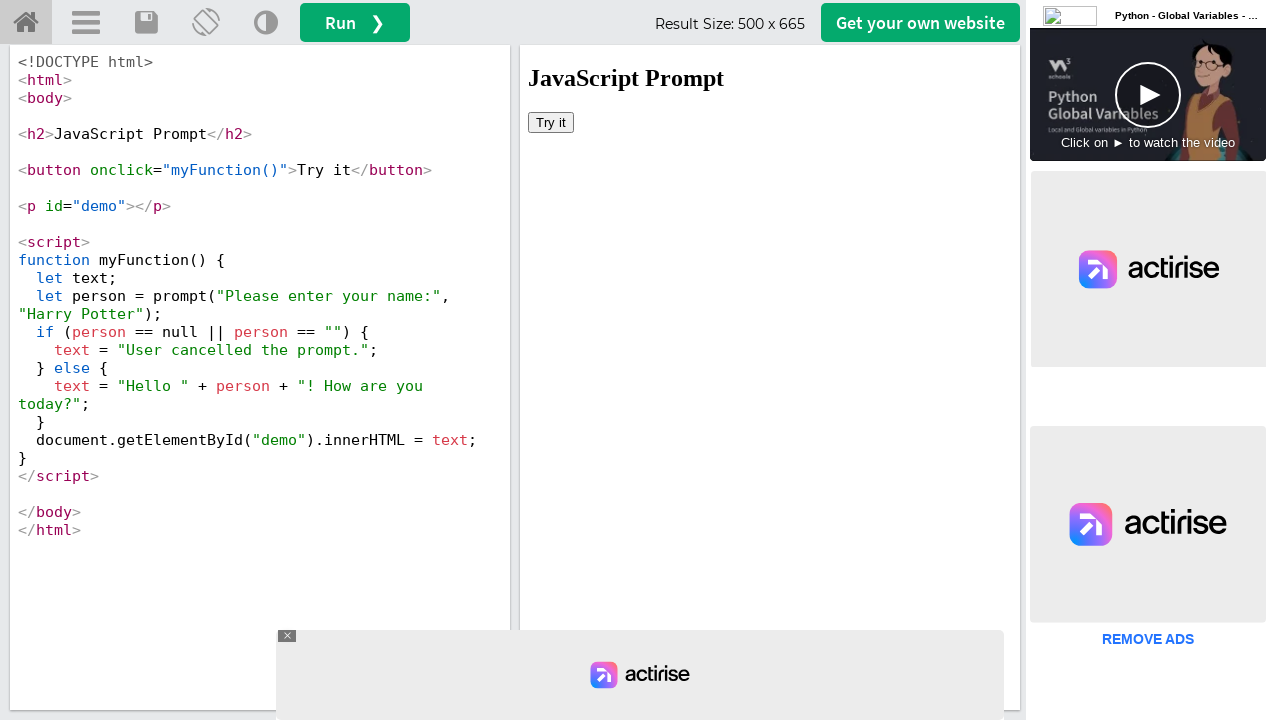

Located iframe with ID 'iframeResult'
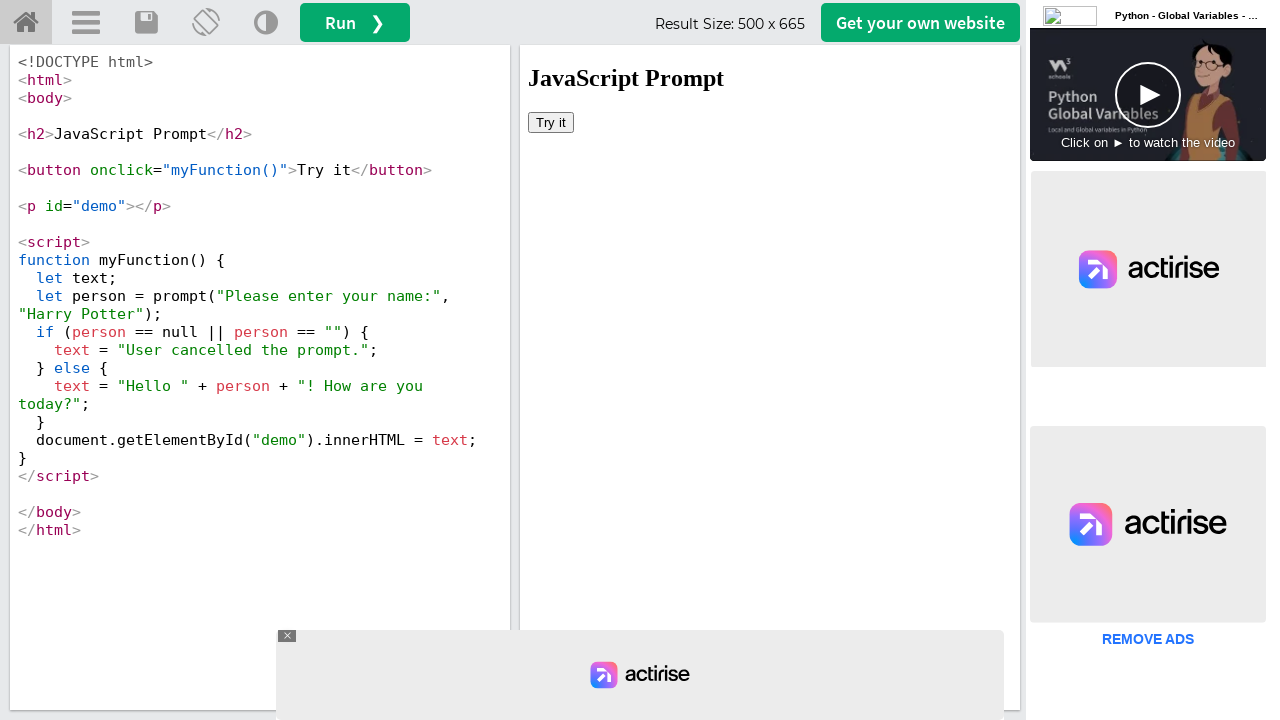

Clicked 'Try it' button to trigger prompt dialog at (551, 122) on #iframeResult >> internal:control=enter-frame >> xpath=//button[text()='Try it']
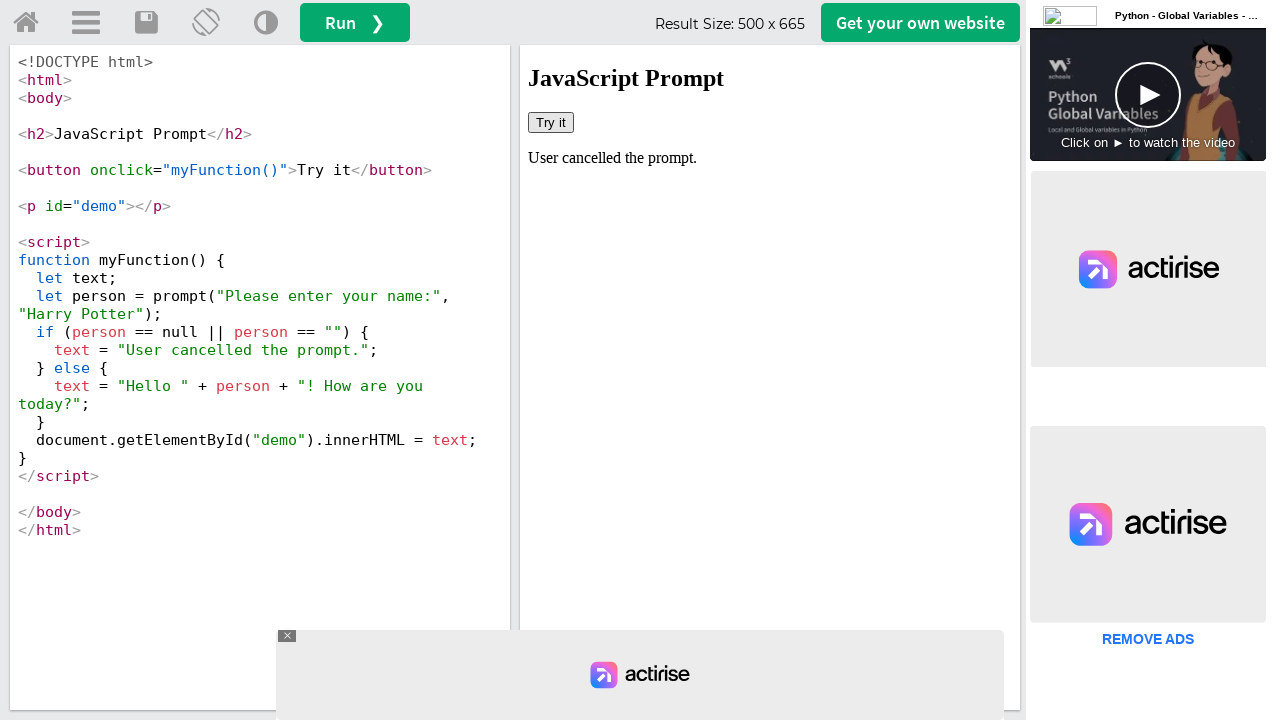

Set up dialog handler to accept prompt with text 'marcus_test'
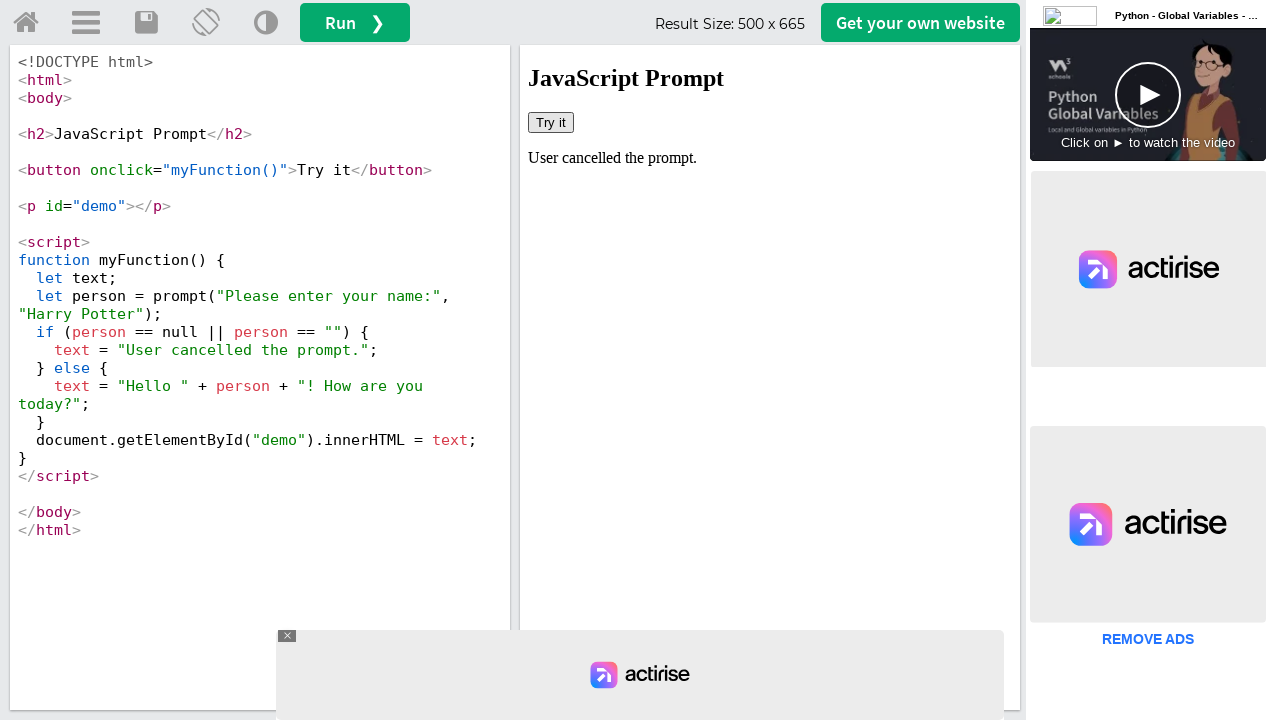

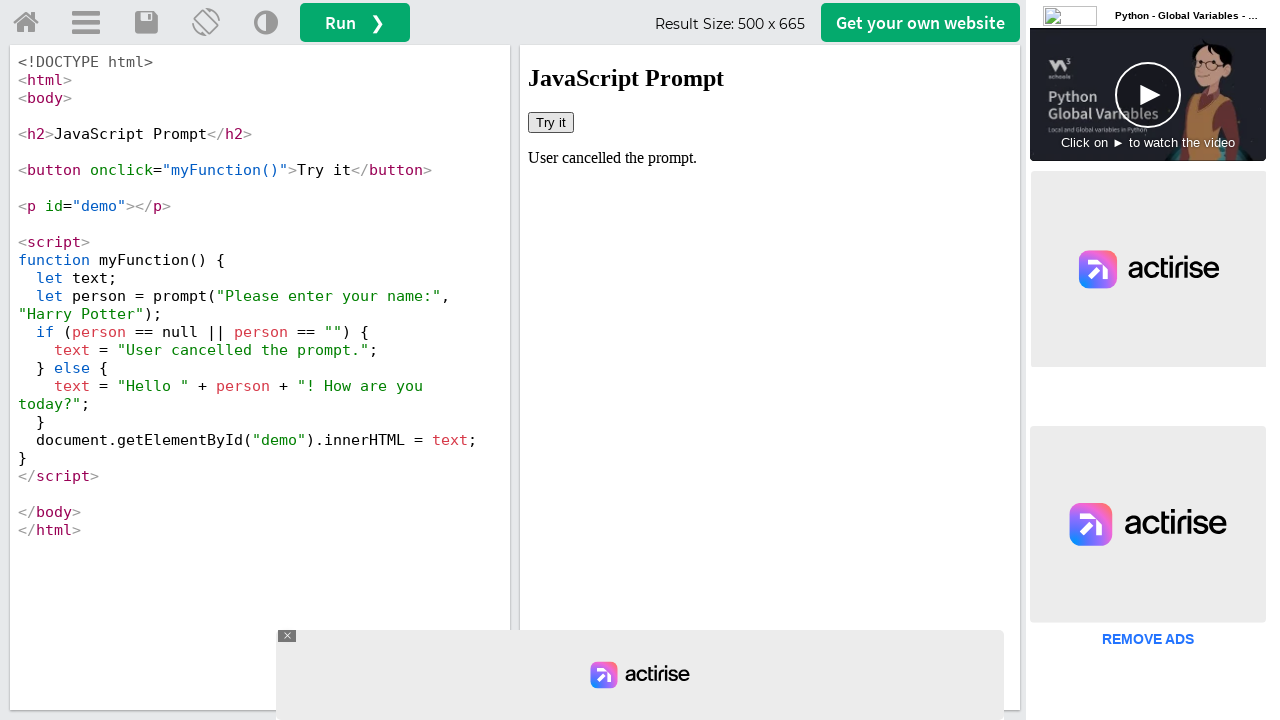